Tests accepting a JavaScript alert by clicking the first alert button, verifying the alert text, and accepting it

Starting URL: https://the-internet.herokuapp.com/javascript_alerts

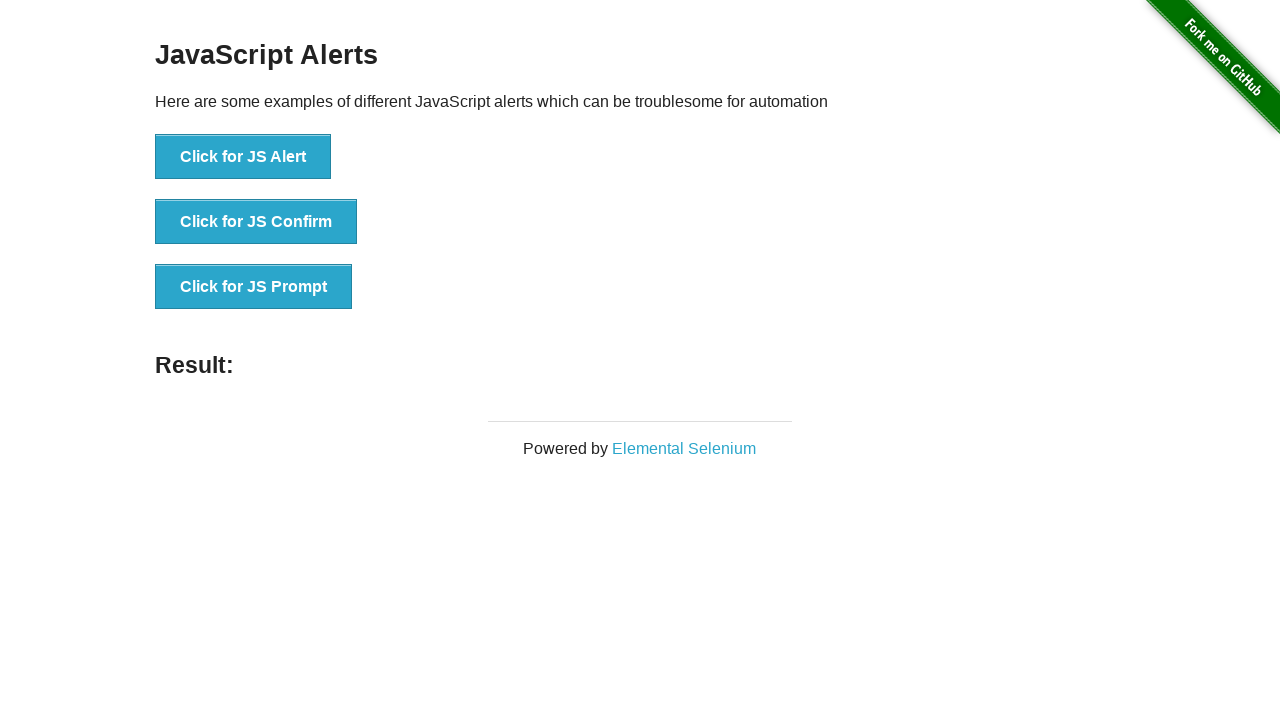

Clicked the first alert button (jsAlert) at (243, 157) on button[onclick='jsAlert()']
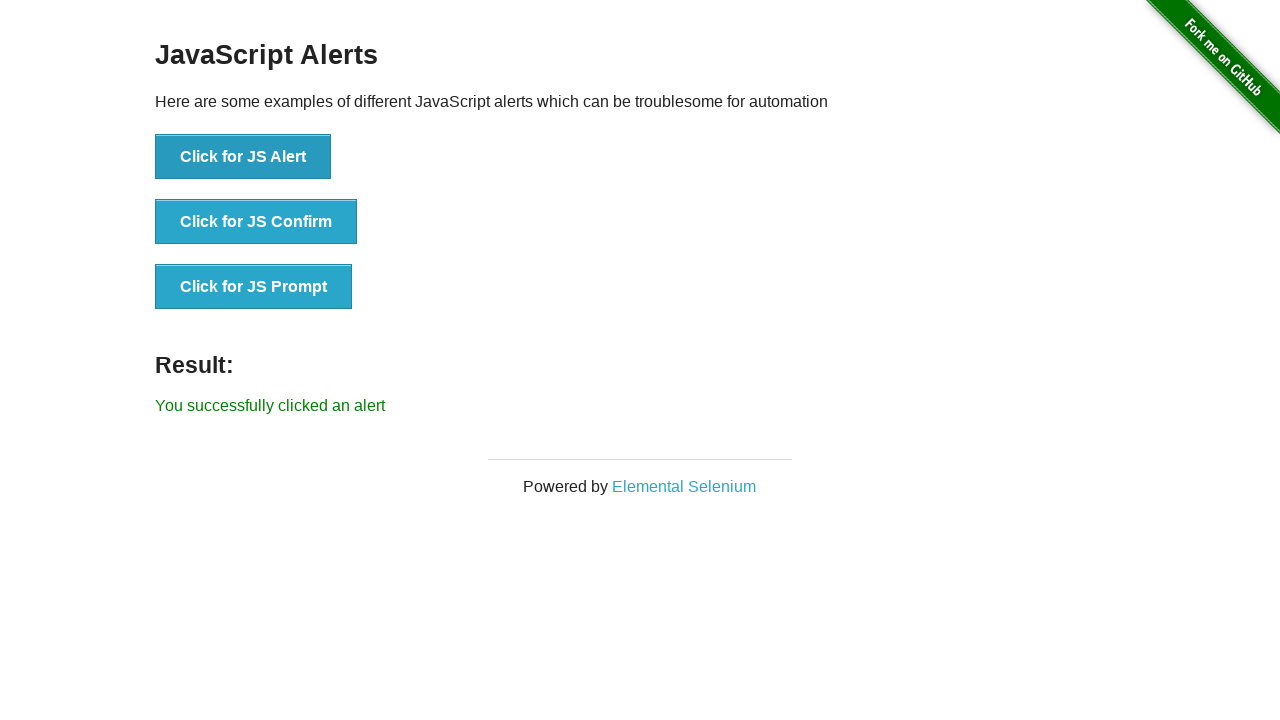

Set up dialog handler to accept alerts
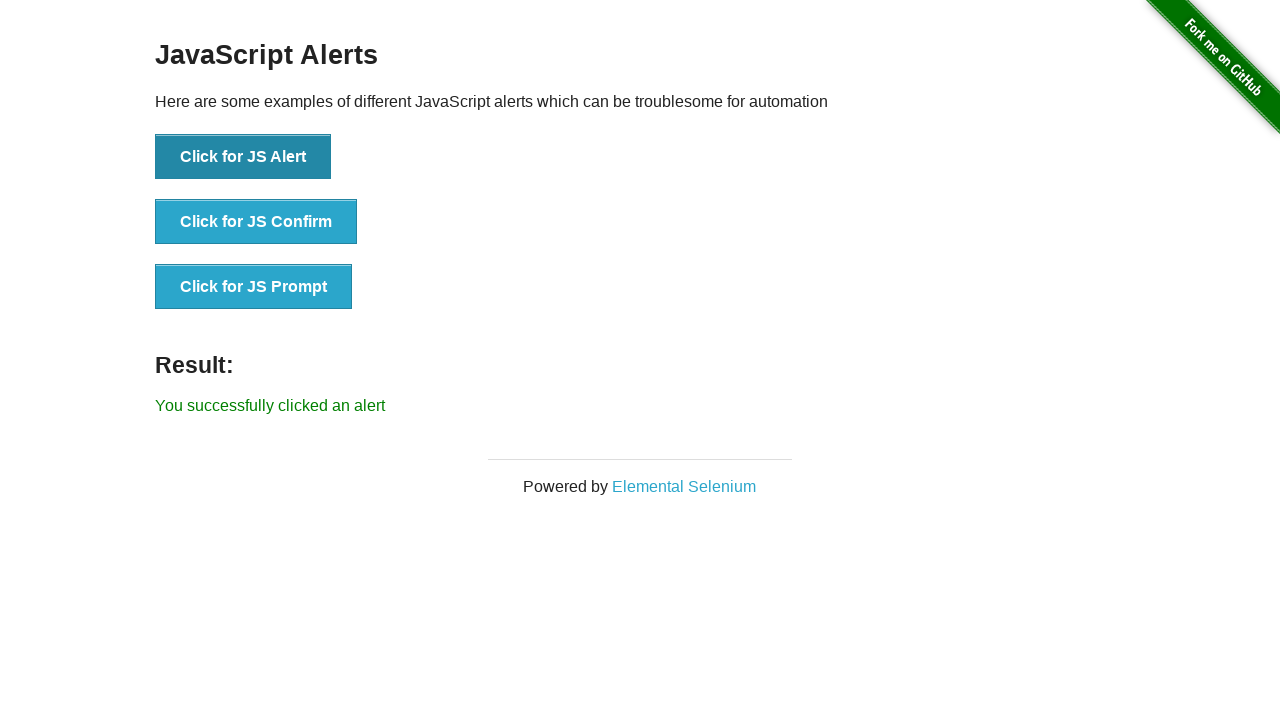

Alert was accepted and result element appeared
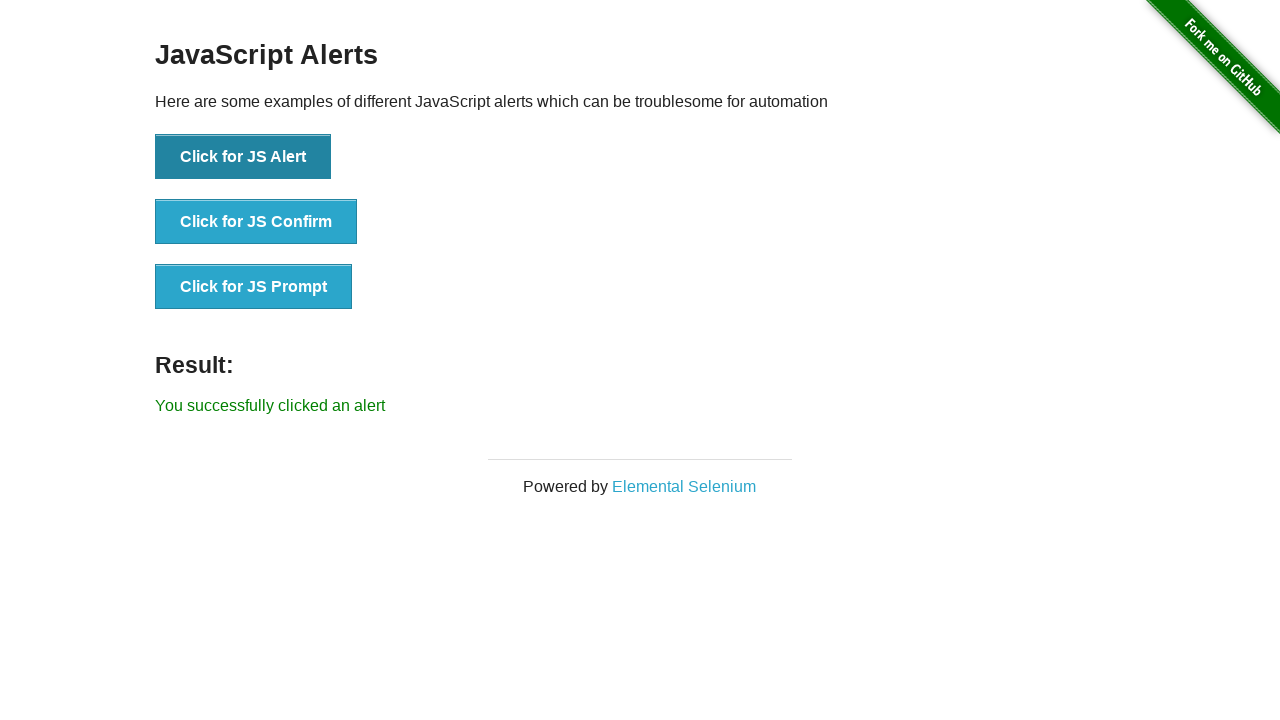

Verified alert success message: 'You successfully clicked an alert'
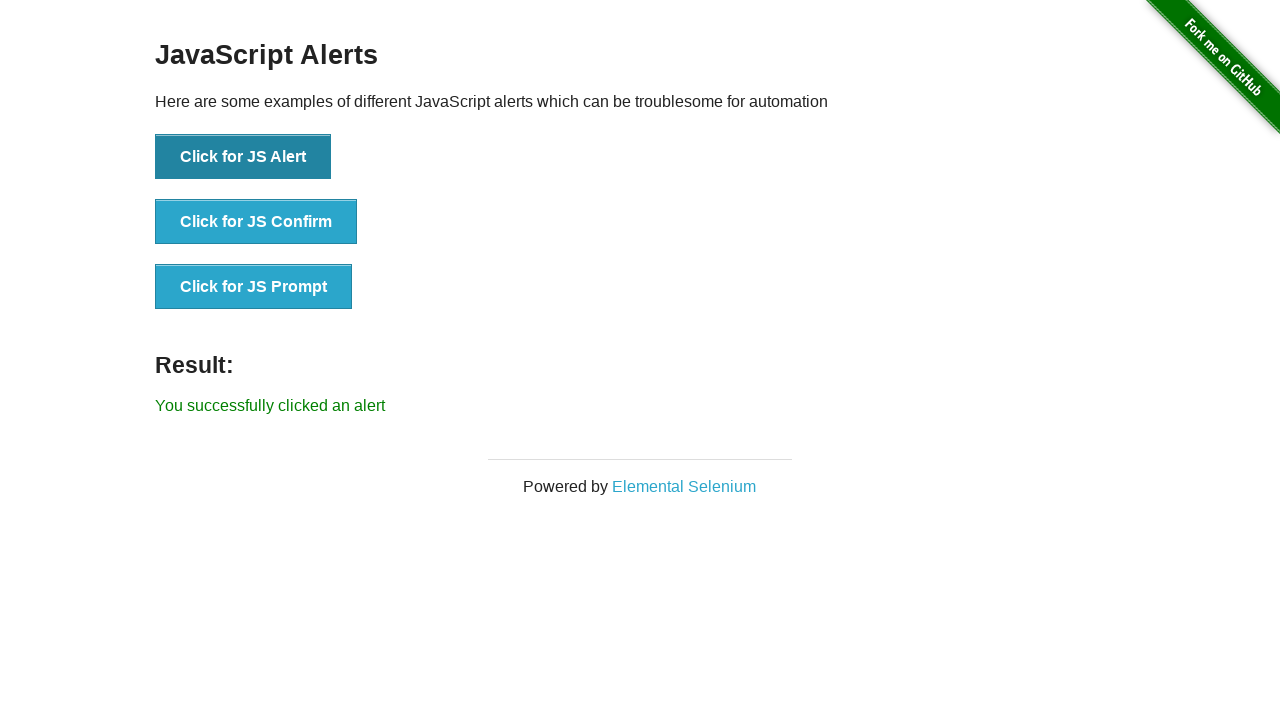

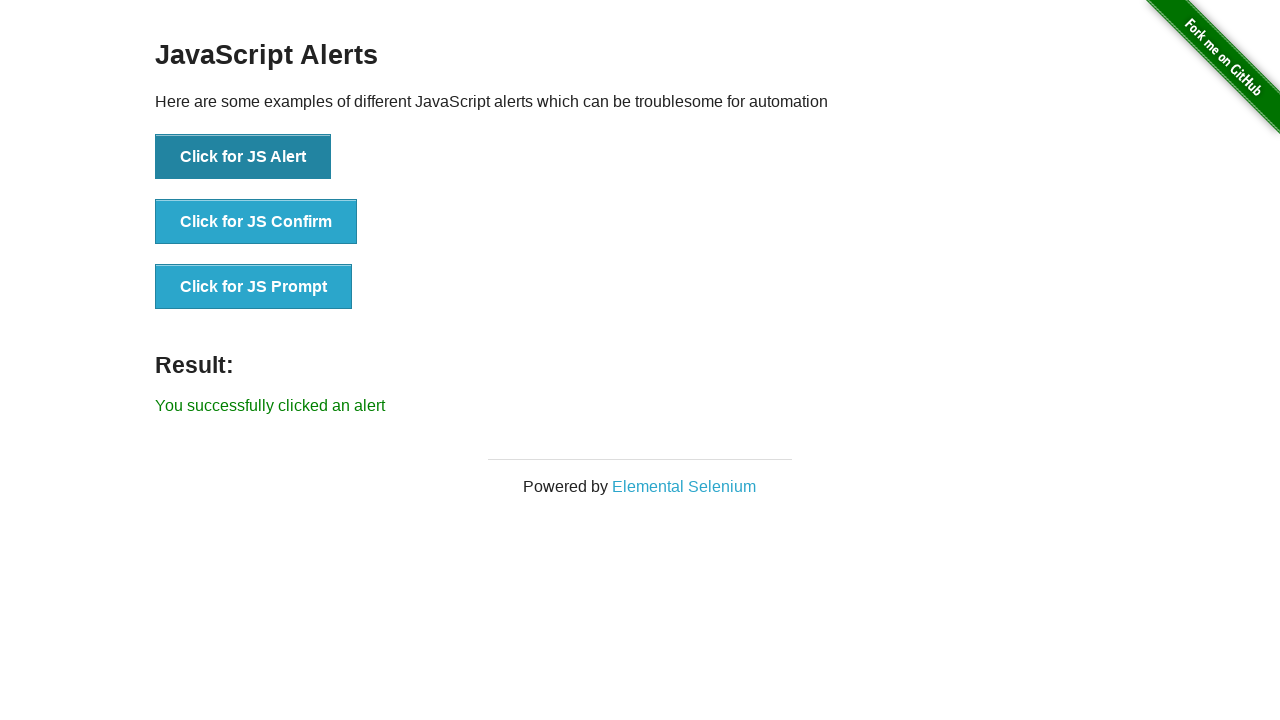